Tests the Python.org website by verifying the page title contains "Python", then searching for "pycon" and verifying results are returned.

Starting URL: http://www.python.org

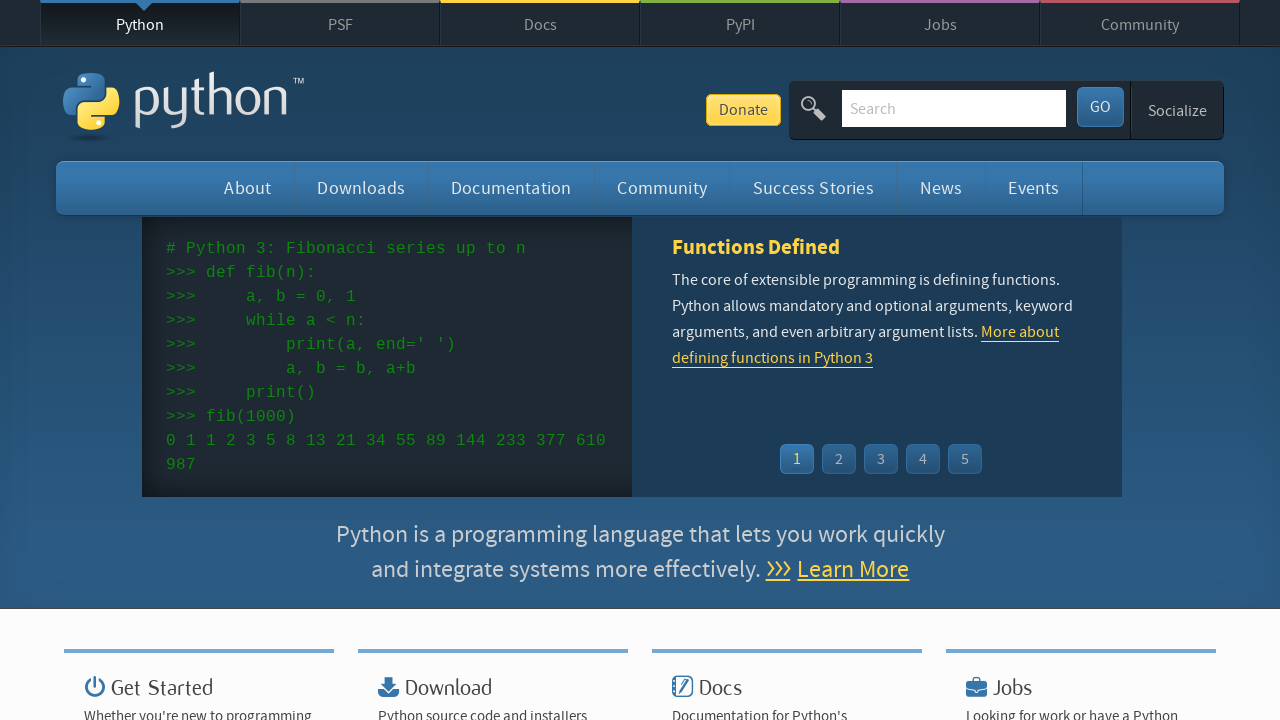

Verified page title contains 'Python'
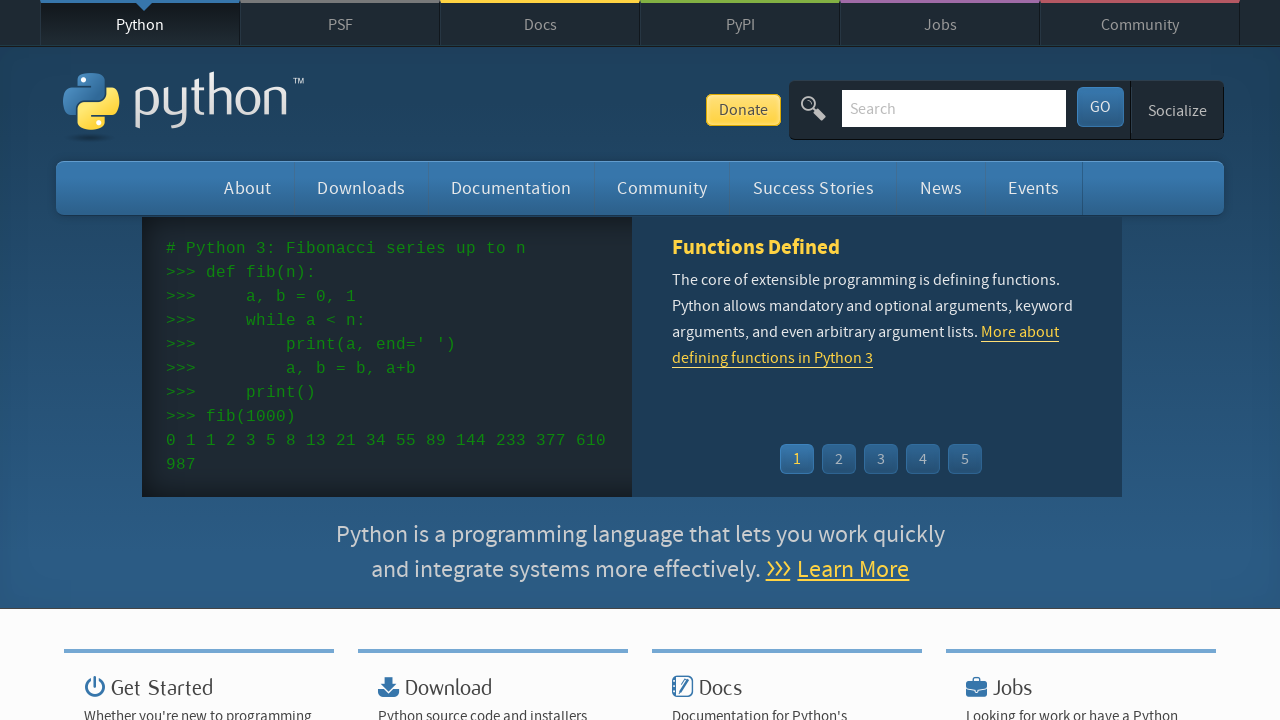

Cleared search input field on input[name='q']
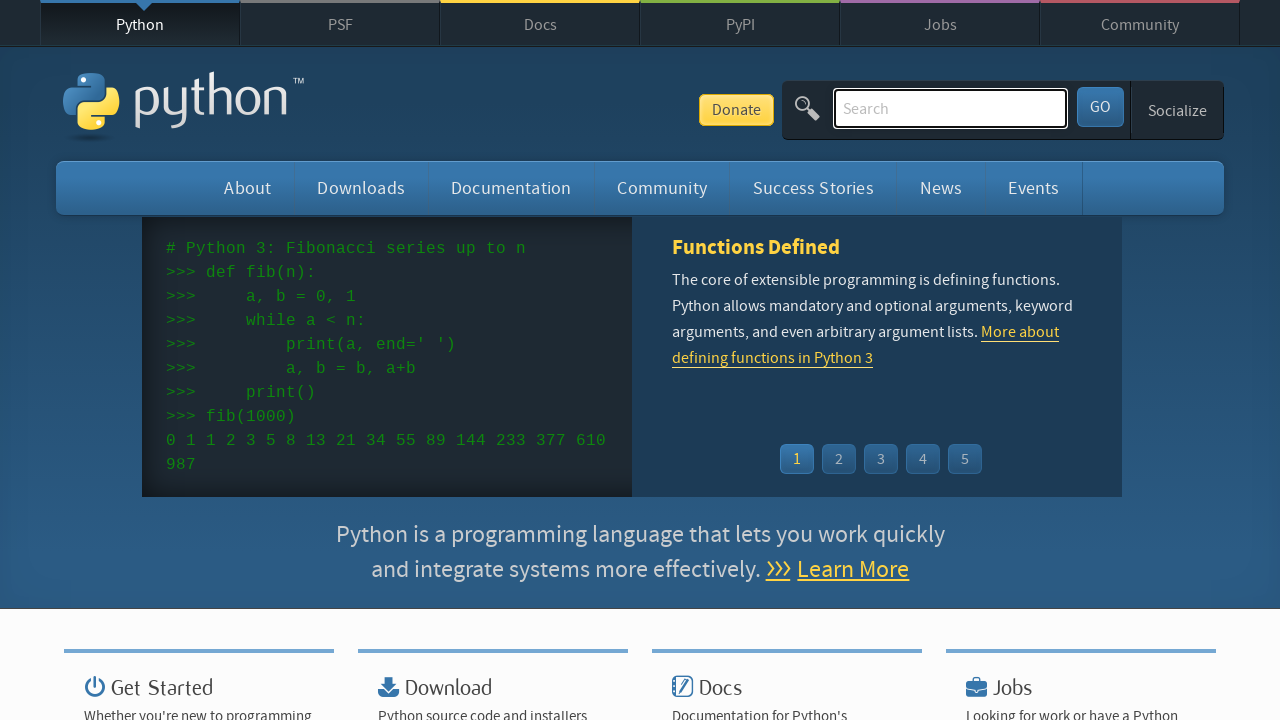

Filled search field with 'pycon' on input[name='q']
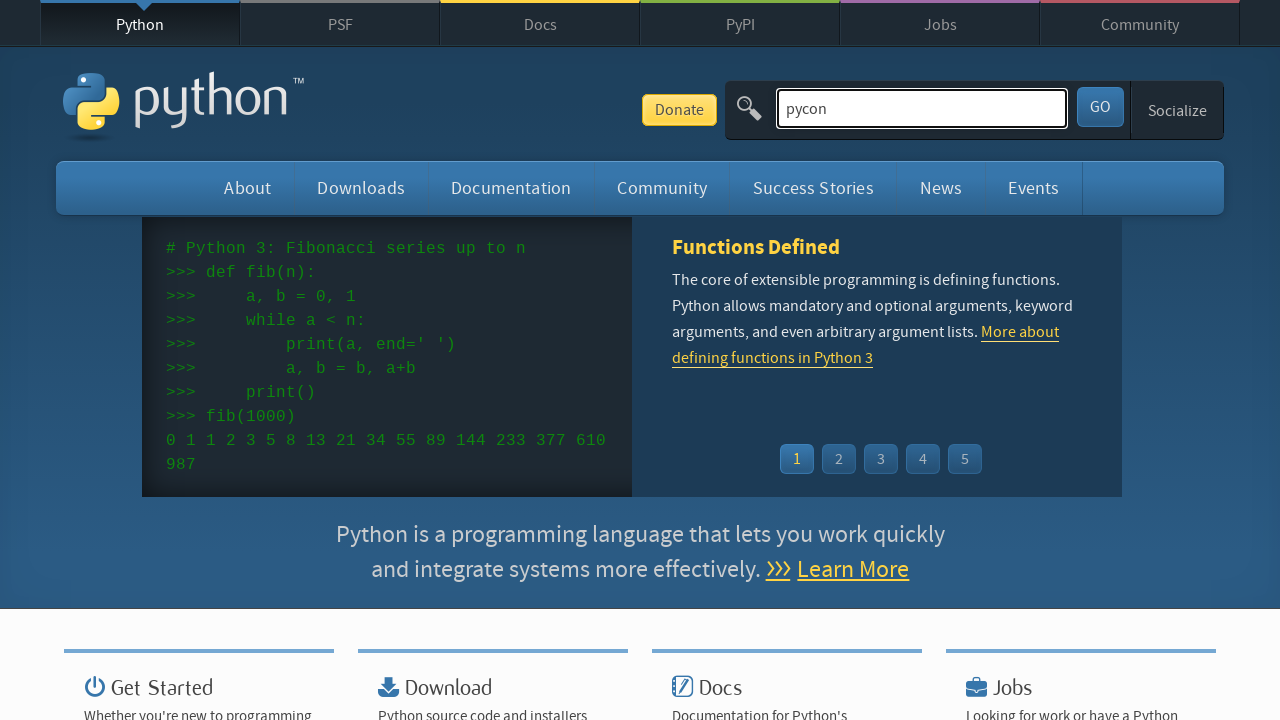

Pressed Enter to submit search on input[name='q']
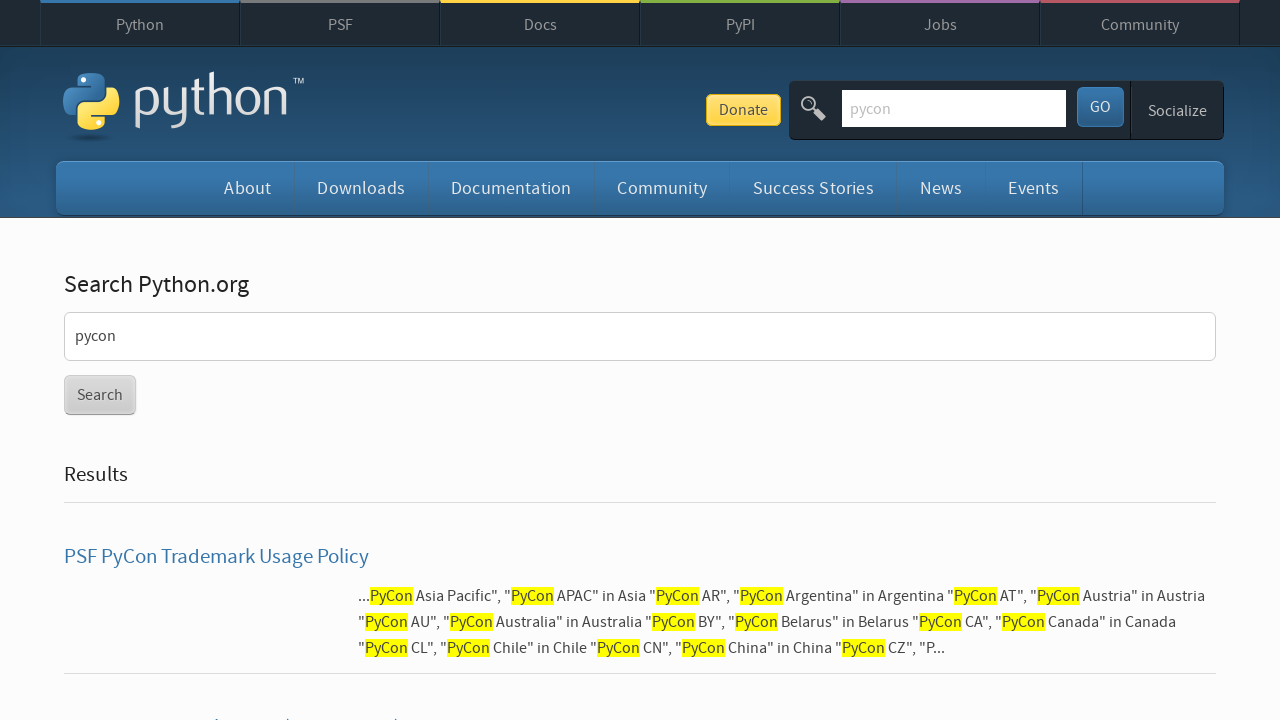

Waited for page to reach networkidle state
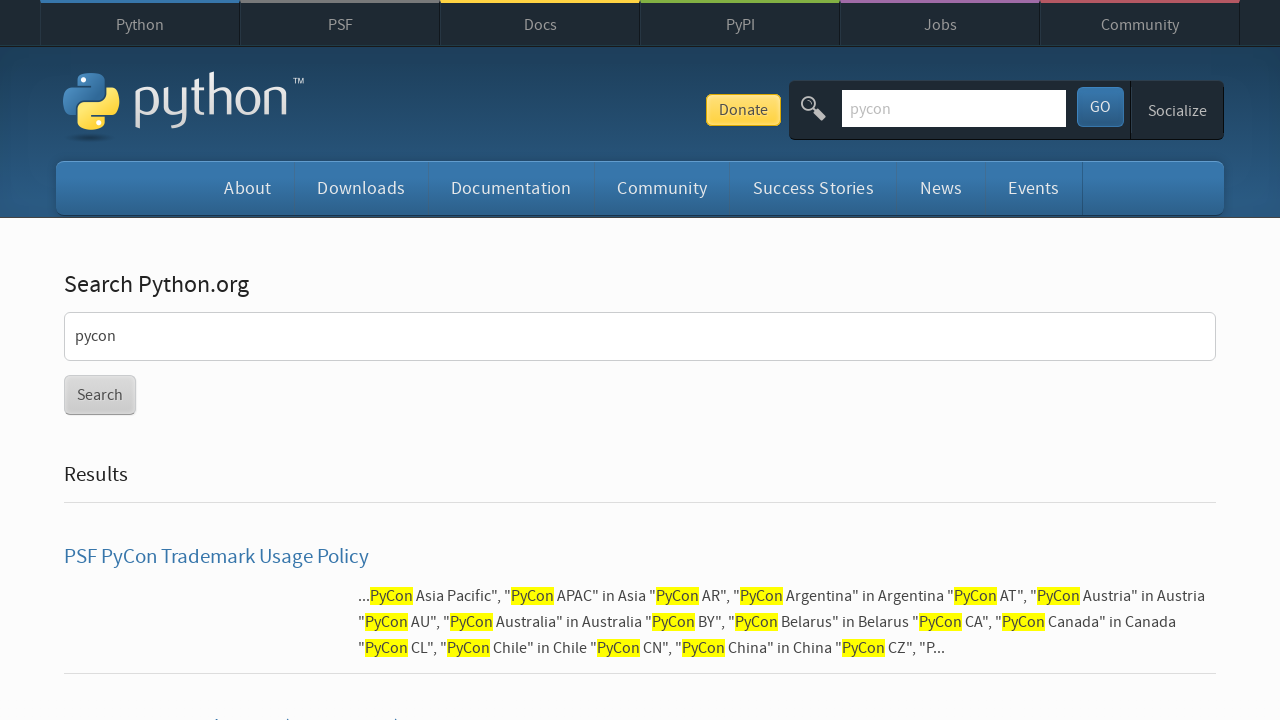

Verified search results are displayed (no 'No results found' message)
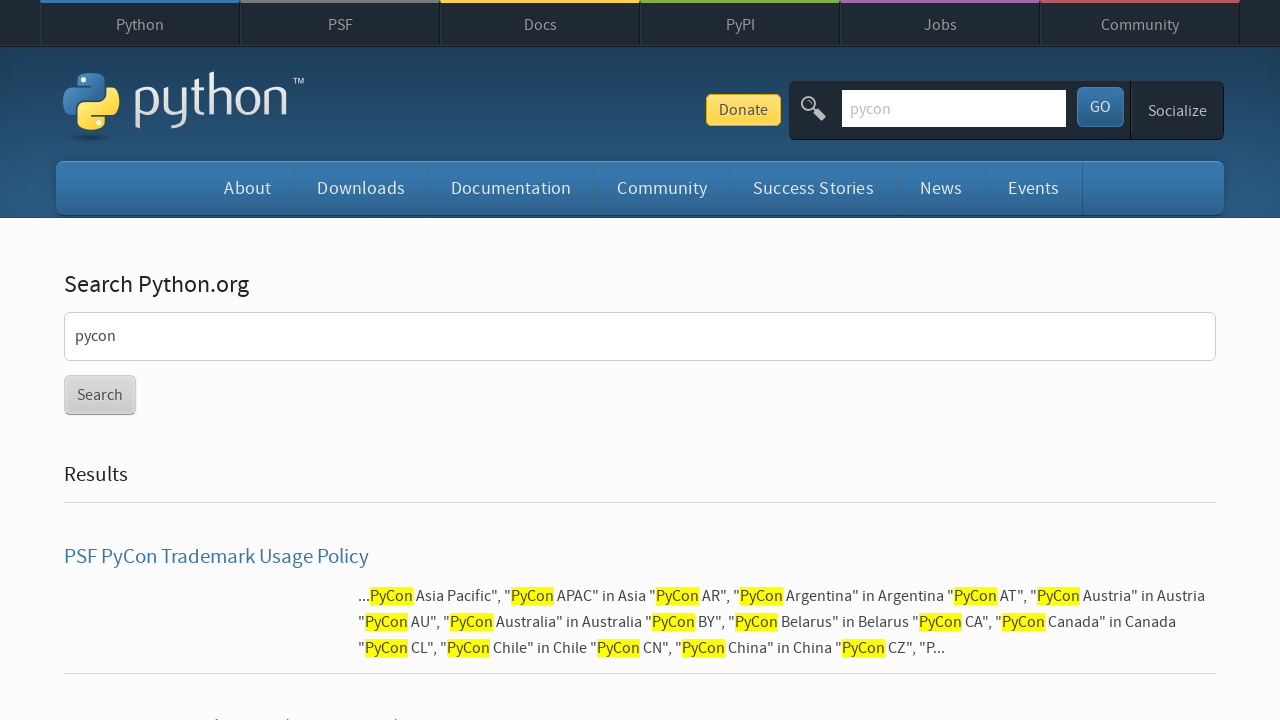

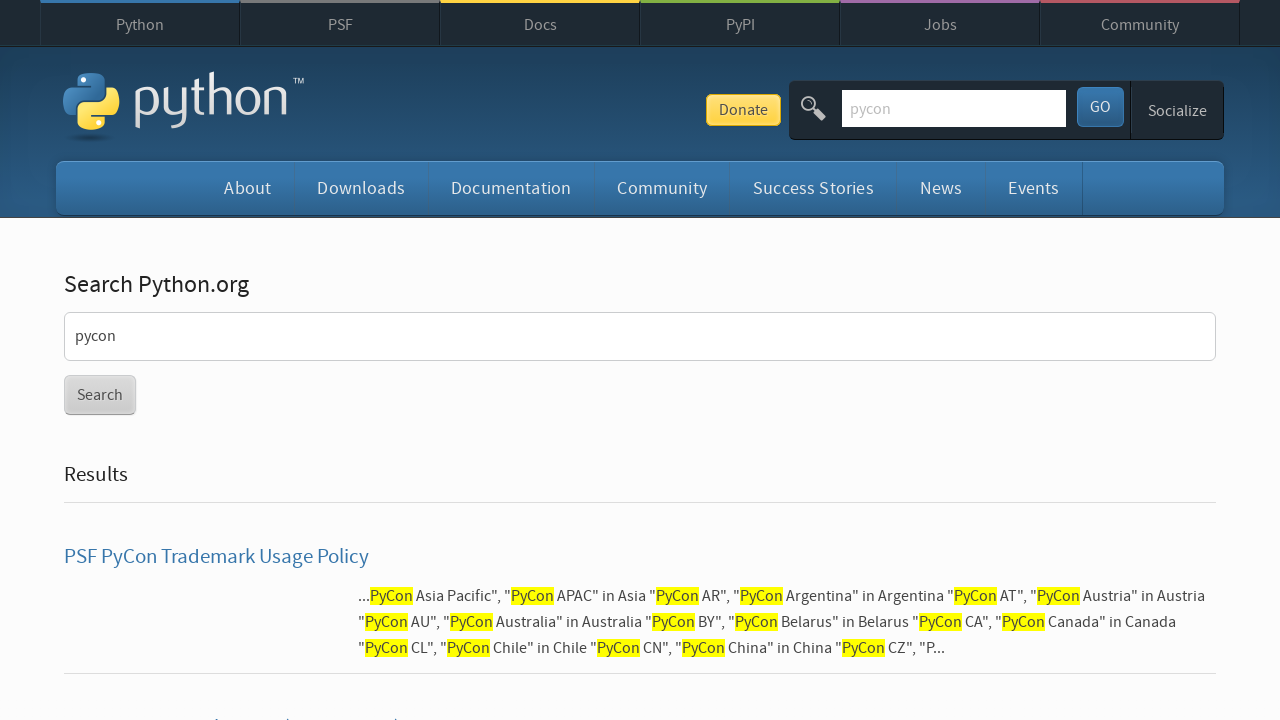